Tests the full name input field in DemoQA text box form by entering a name and submitting

Starting URL: https://demoqa.com/text-box

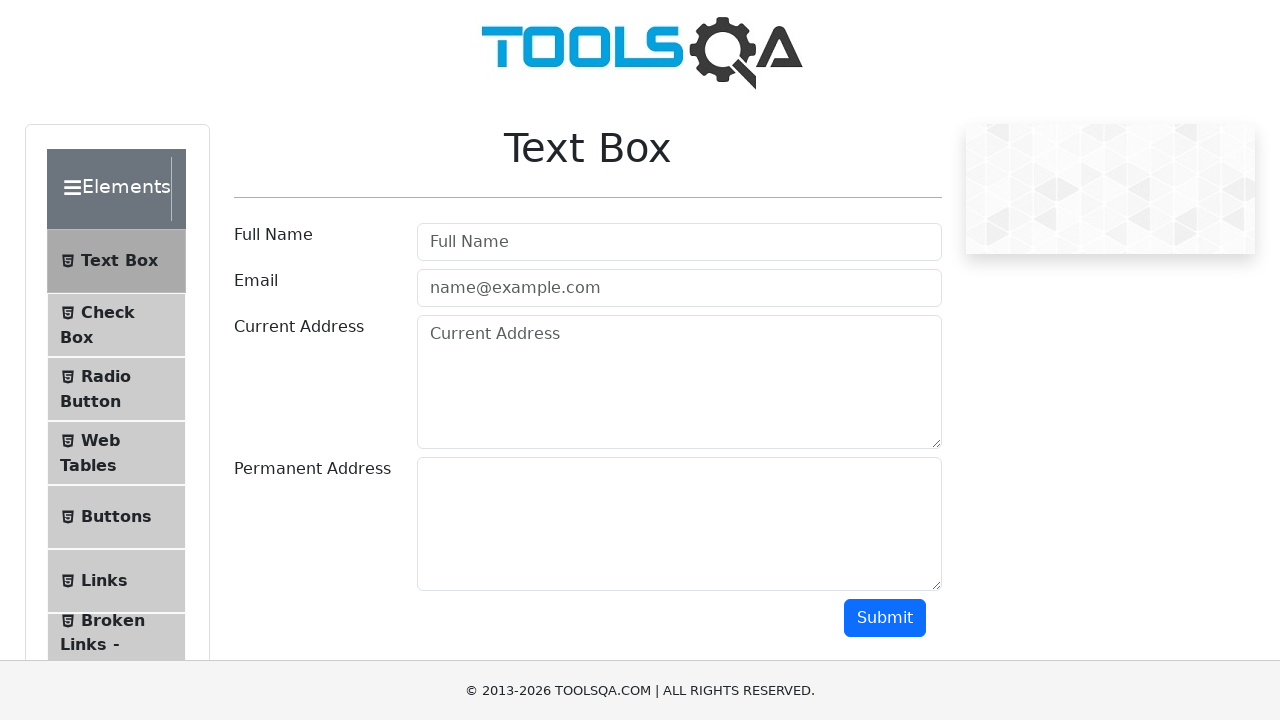

Filled full name input field with 'Karolina' on input#userName
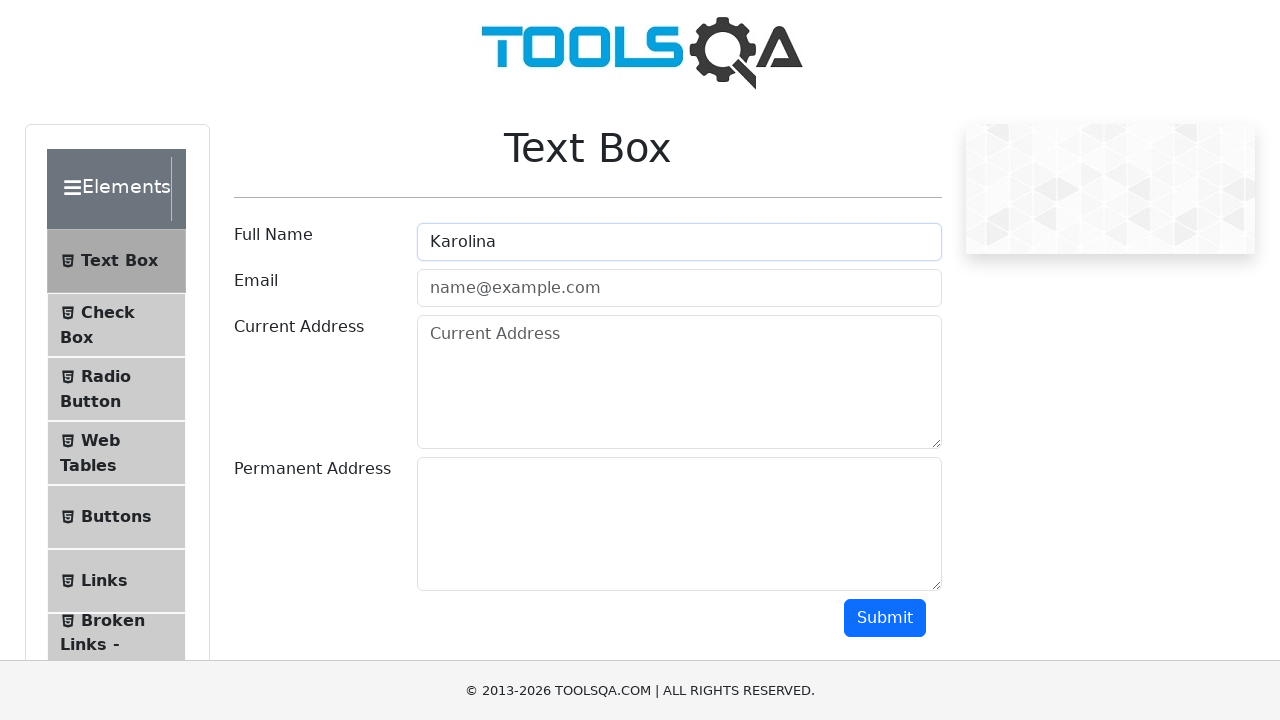

Clicked submit button to submit the form at (885, 618) on button#submit
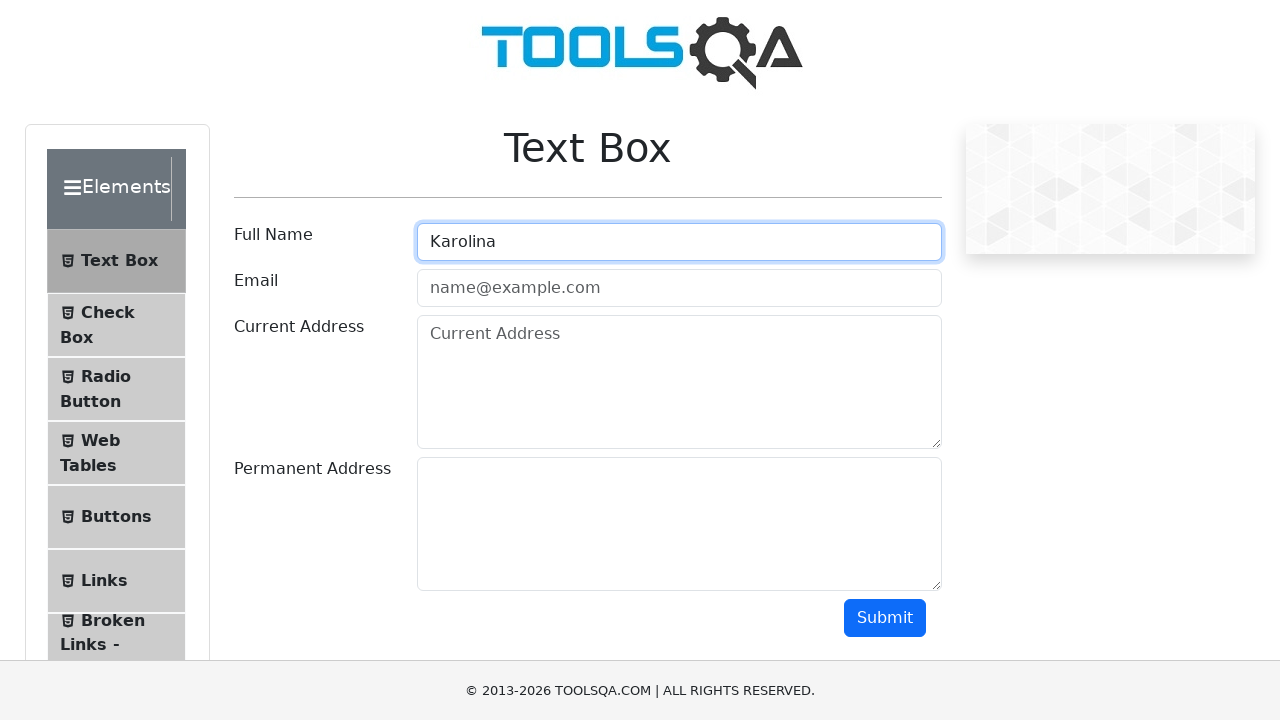

Form output appeared with submitted name
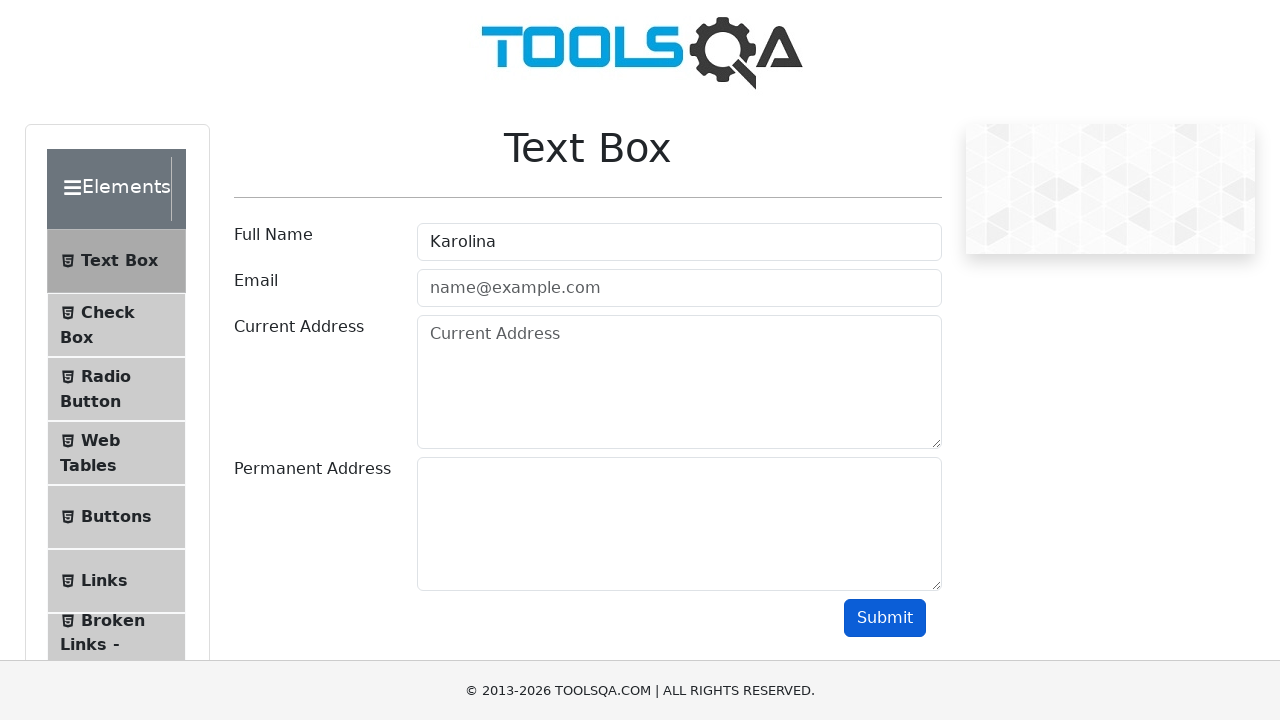

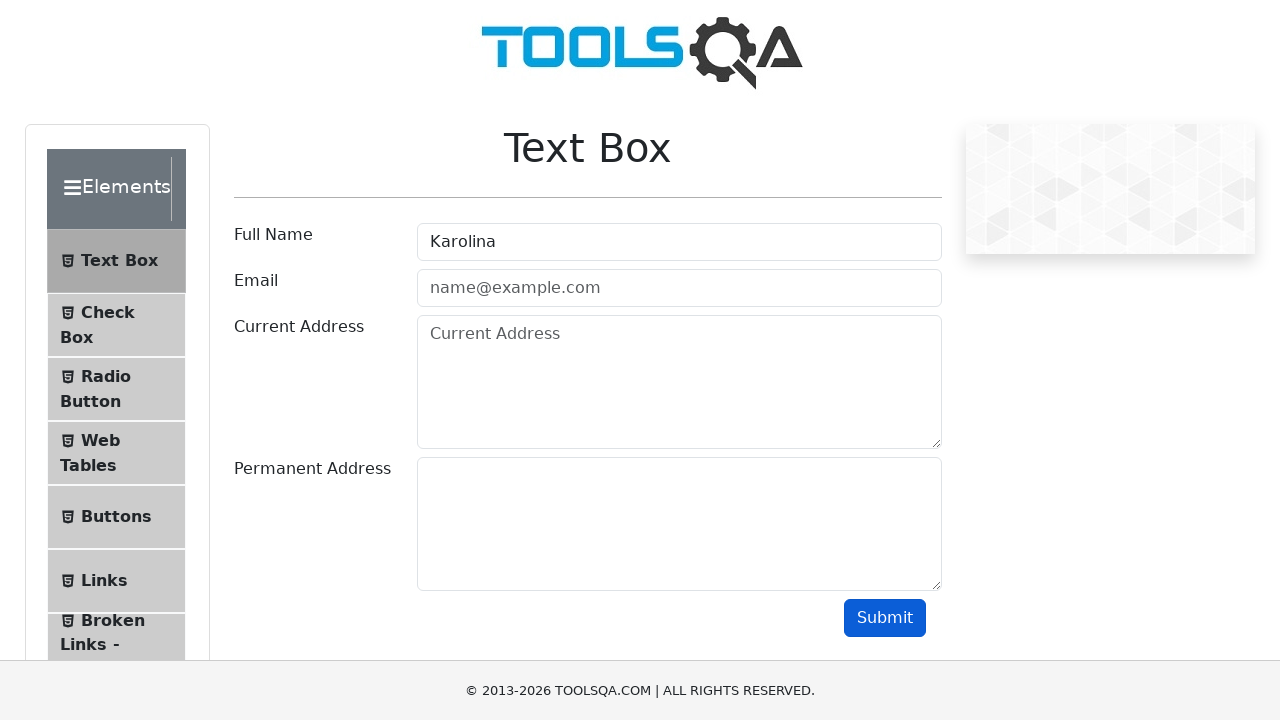